Tests the percentage calculator functionality on calculator.net by navigating to the percentage calculator, entering values (5% of 200), clicking calculate, and verifying the result equals 10.

Starting URL: https://www.calculator.net/

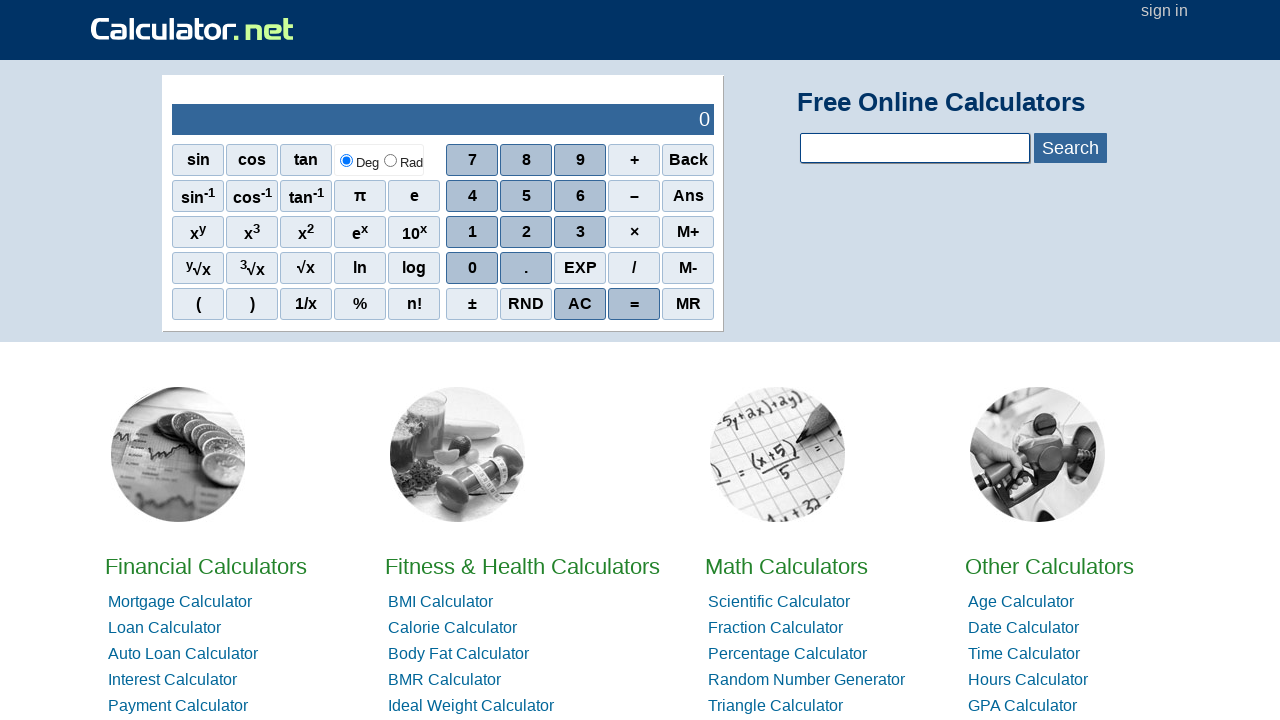

Clicked on Math Calculators link at (786, 566) on a:text('Math Calculators')
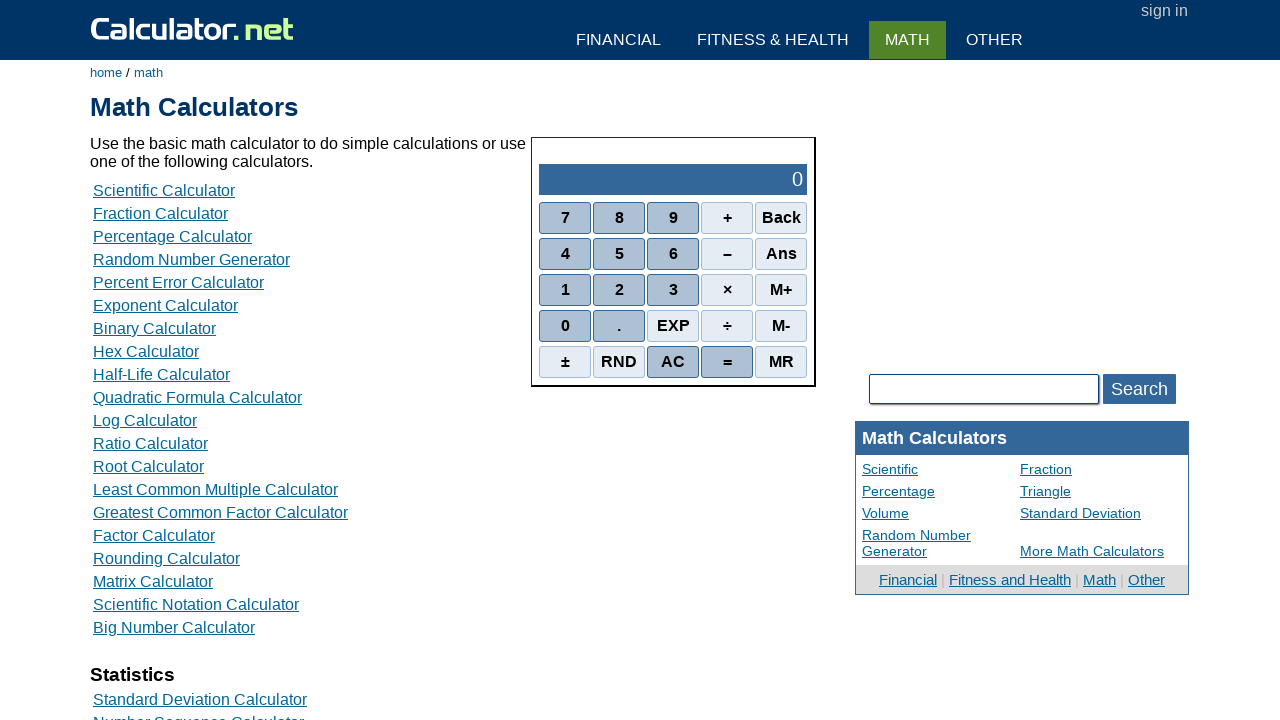

Clicked on Percentage Calculator link at (172, 236) on a:text('Percentage Calculator')
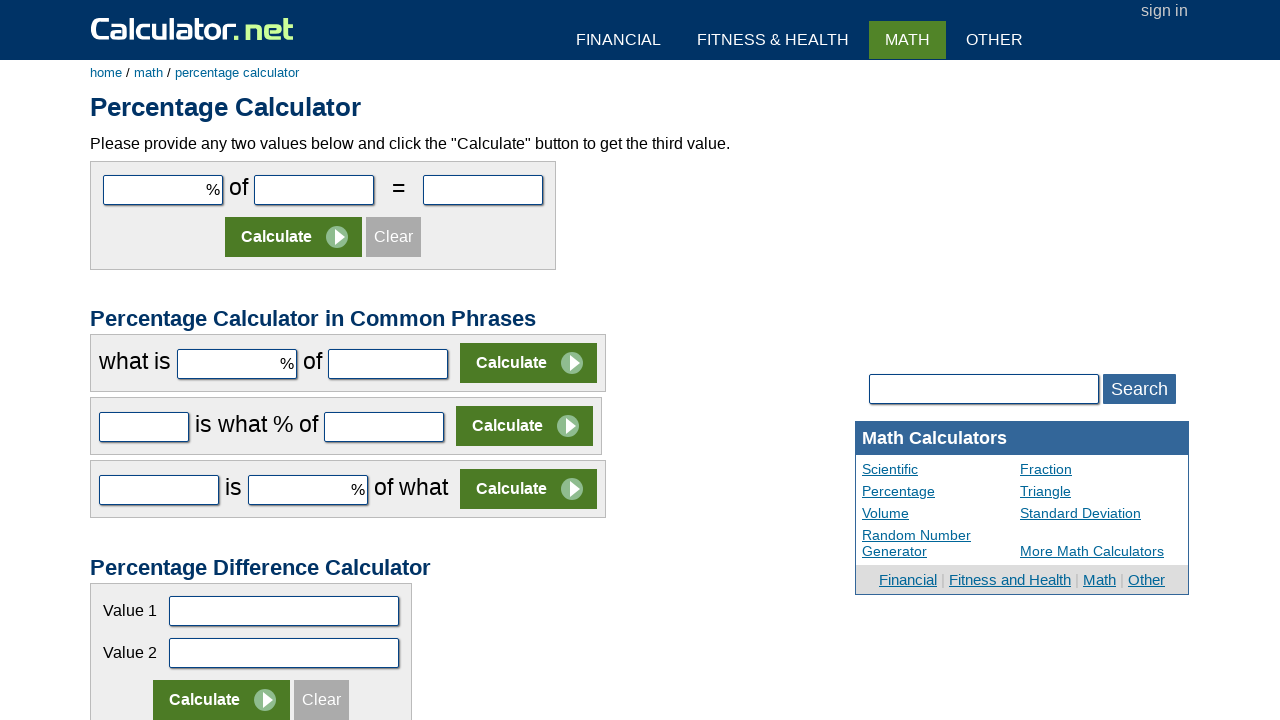

Entered '5' in the first input field (percentage value) on #cpar1
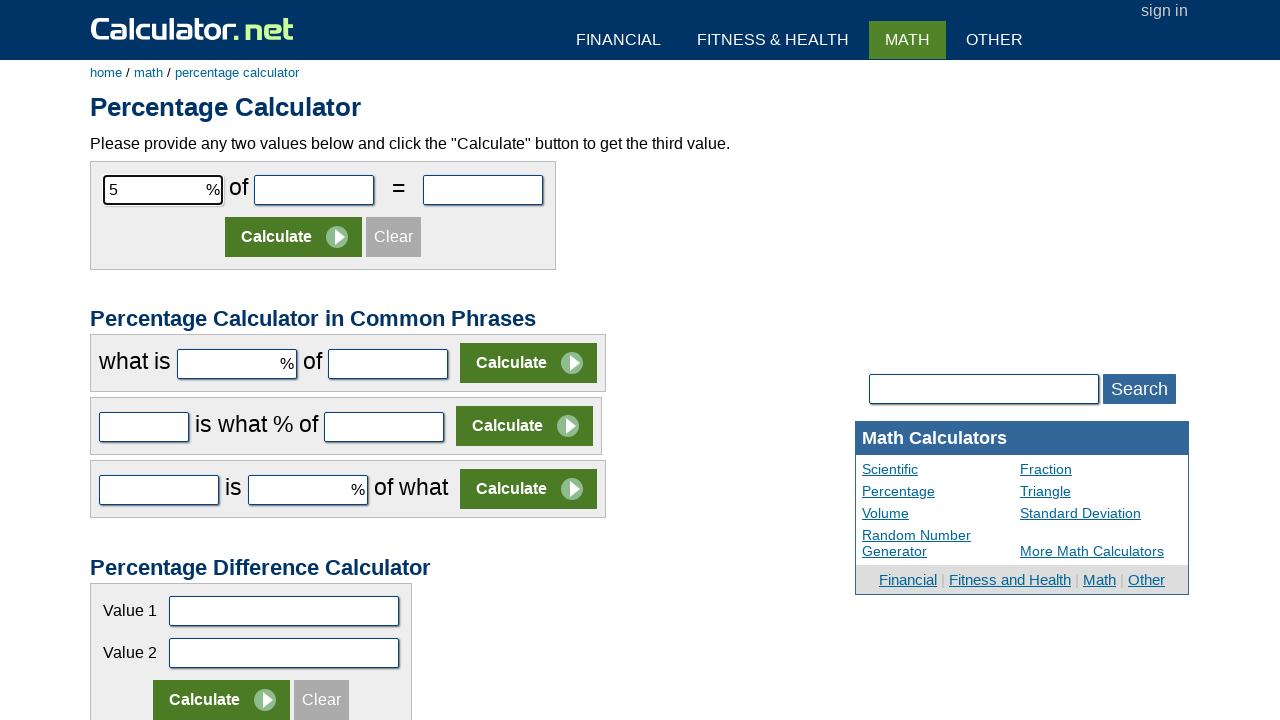

Entered '200' in the second input field (base value) on #cpar2
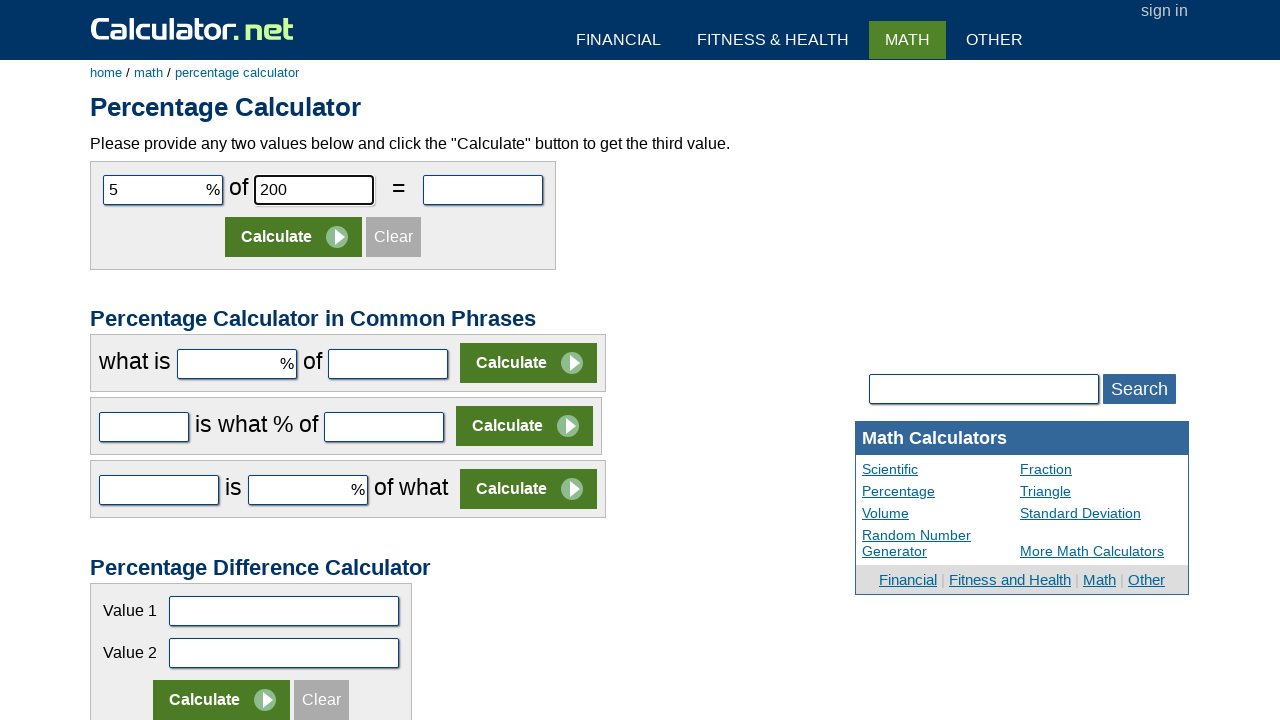

Clicked the Calculate button to compute 5% of 200 at (294, 237) on input[value='Calculate']
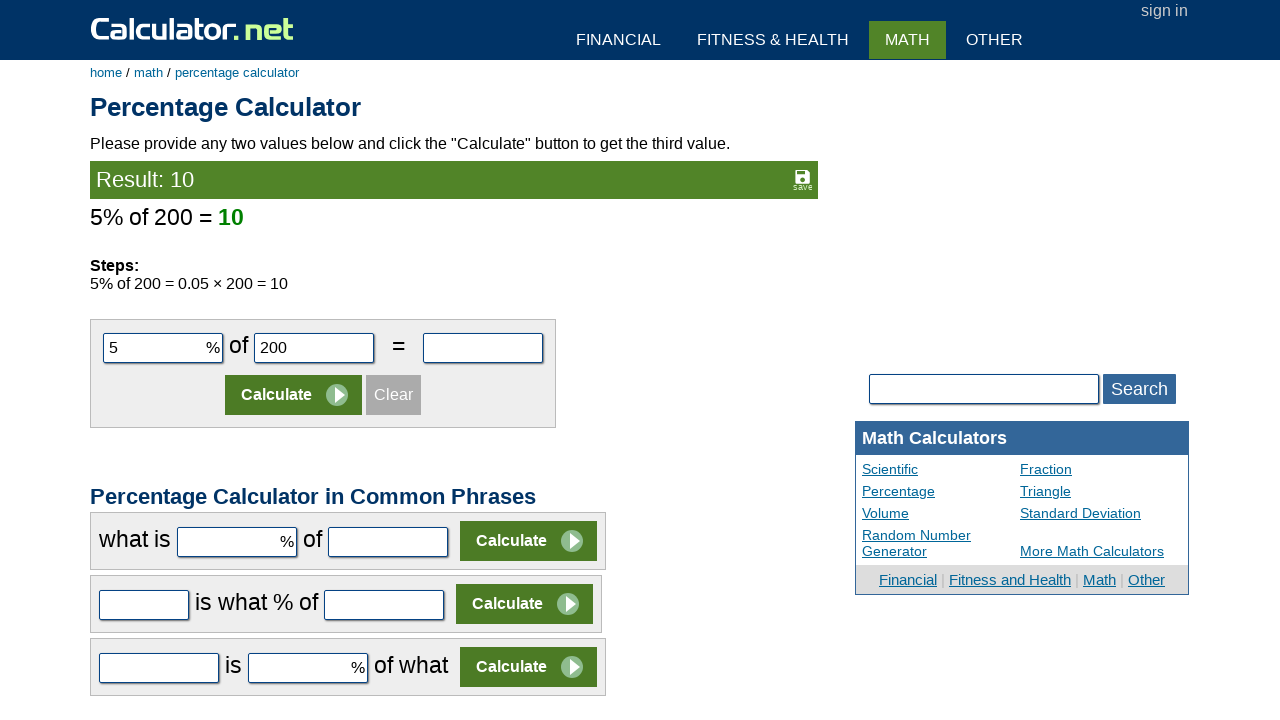

Result element loaded and is visible
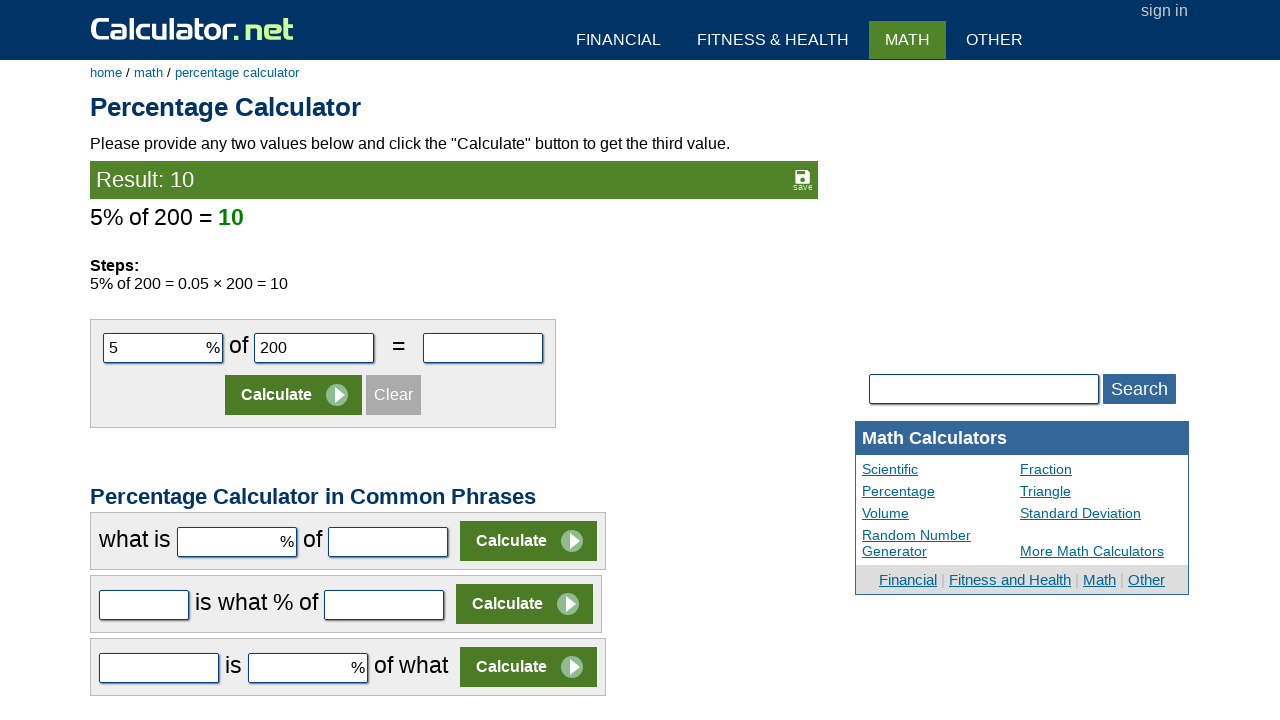

Retrieved result text: '10'
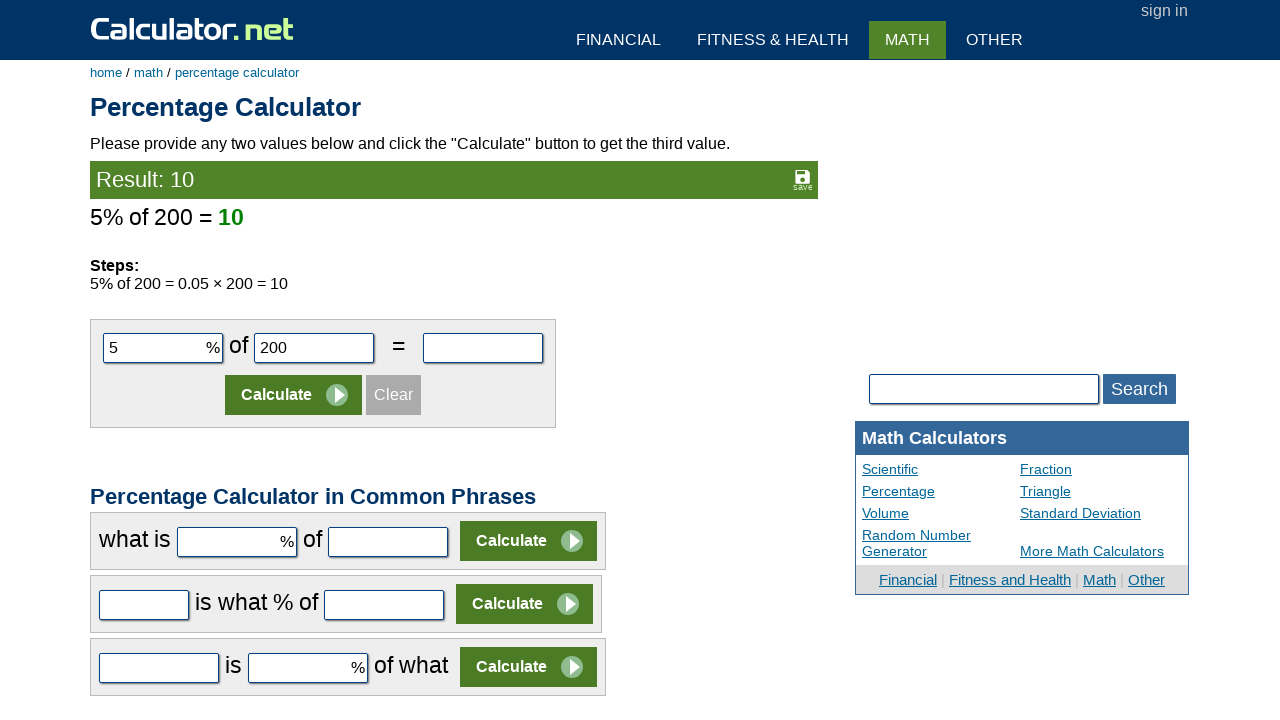

Verified that the result equals '10' - test passed
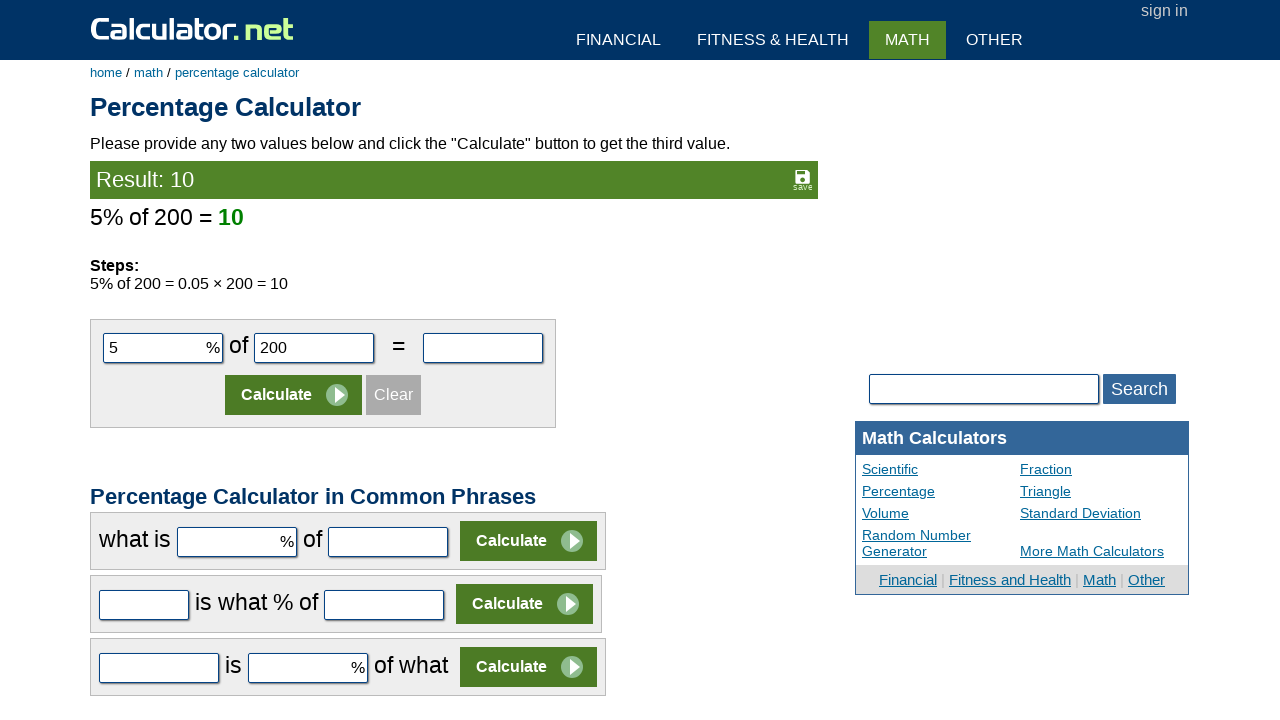

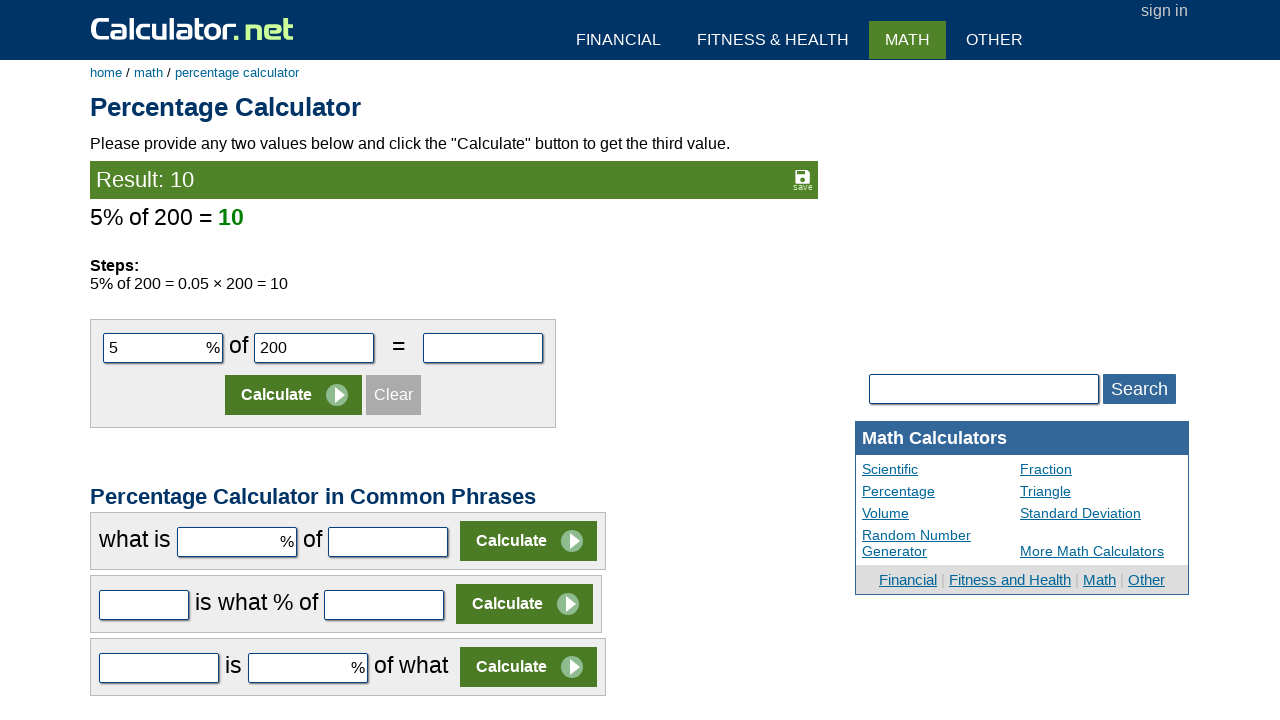